Demonstrates clearing and filling a username field on a demo CRM login page

Starting URL: https://demo.vtiger.com/vtigercrm/

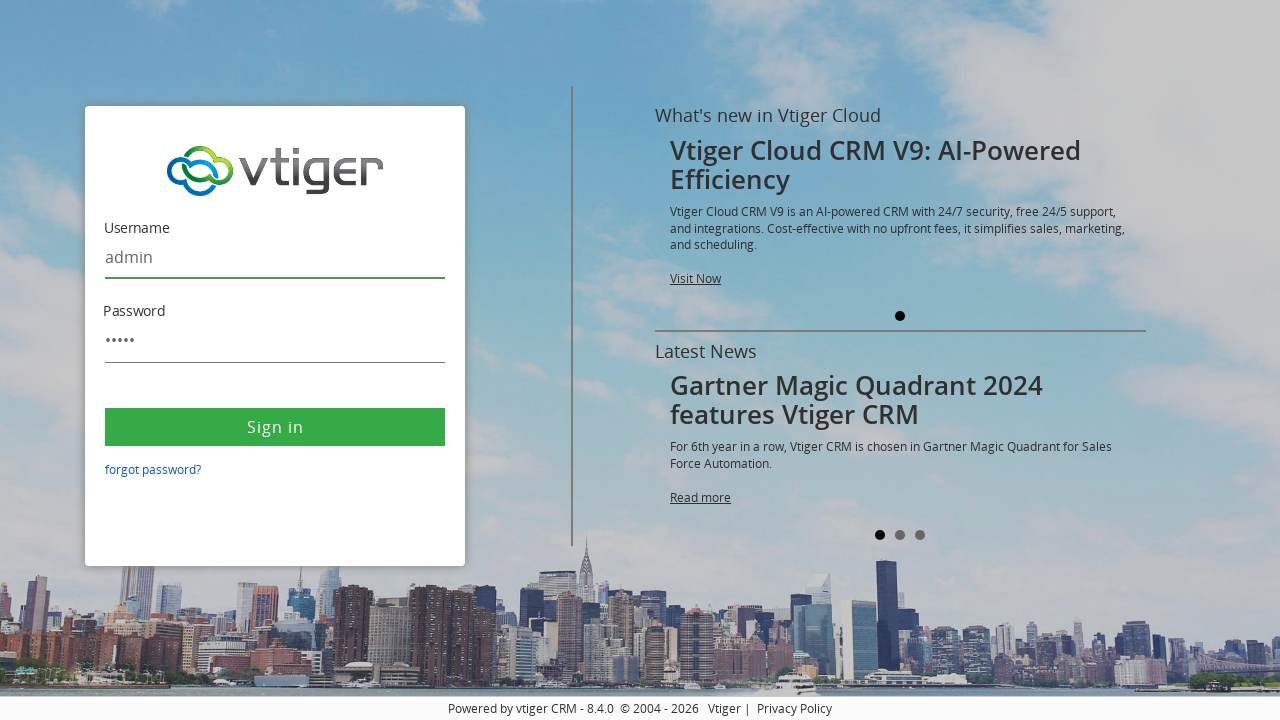

Cleared the username field on demo CRM login page on #username
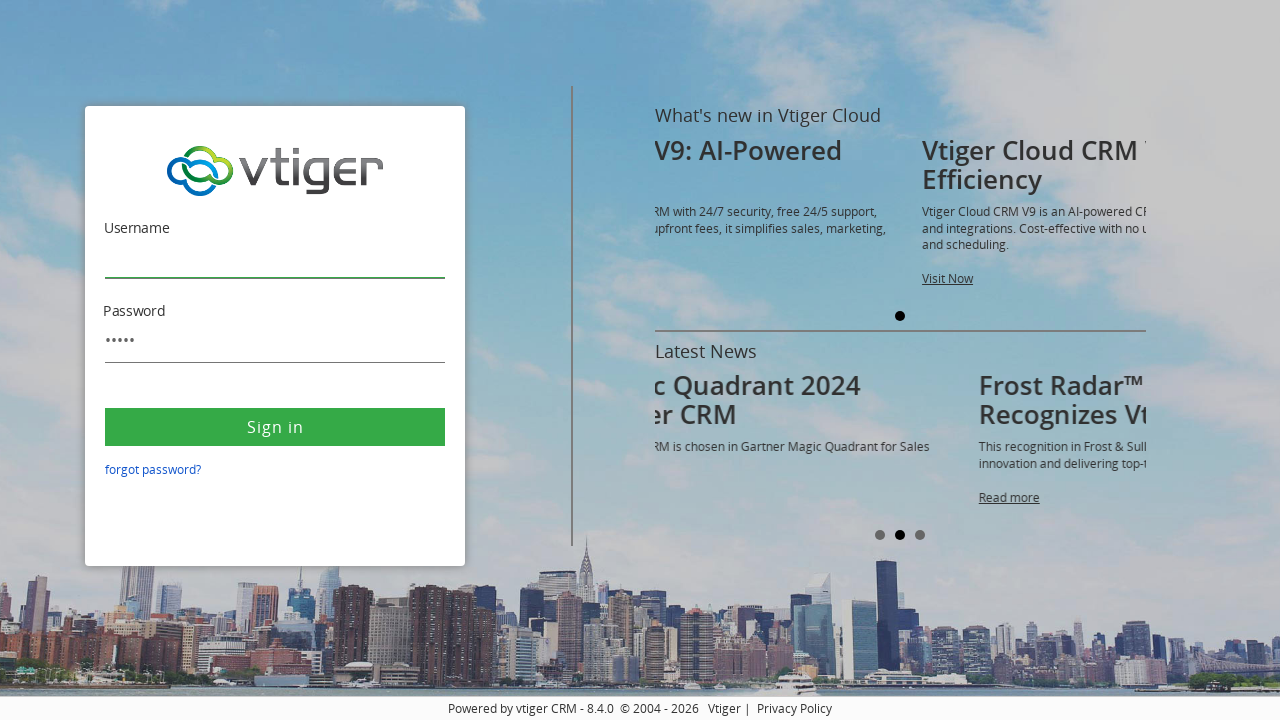

Filled username field with 'selenium' on #username
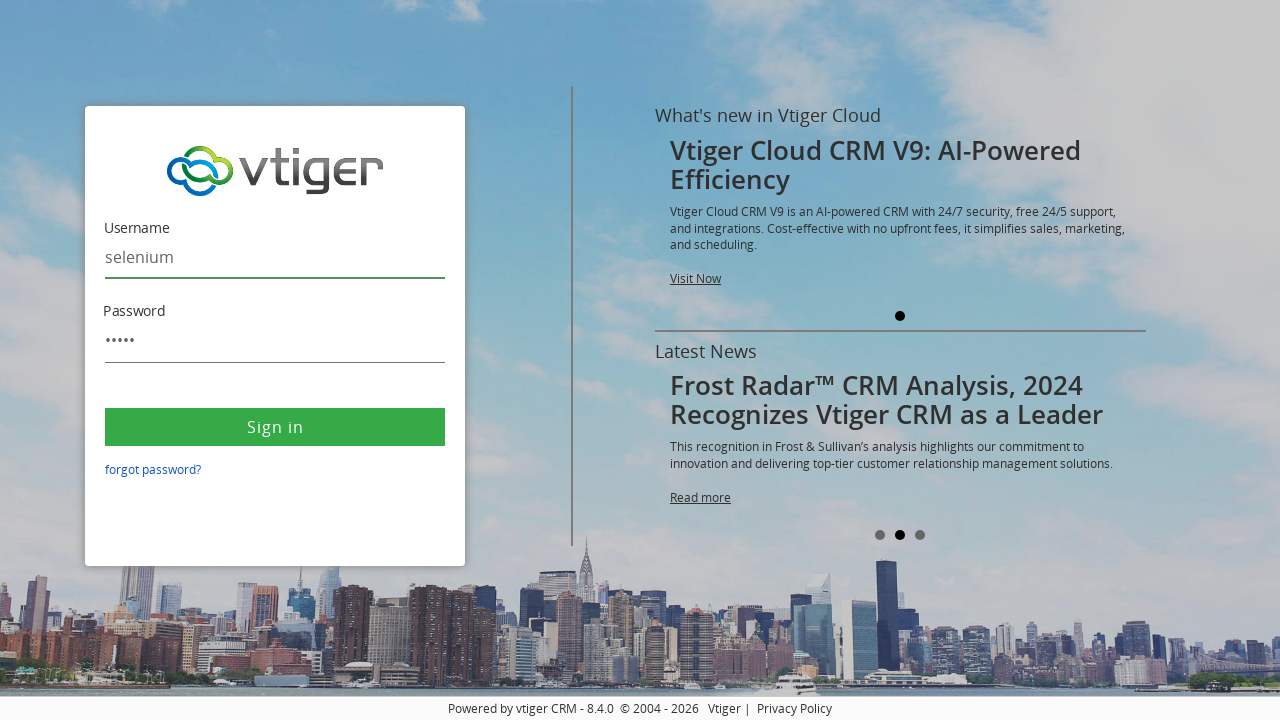

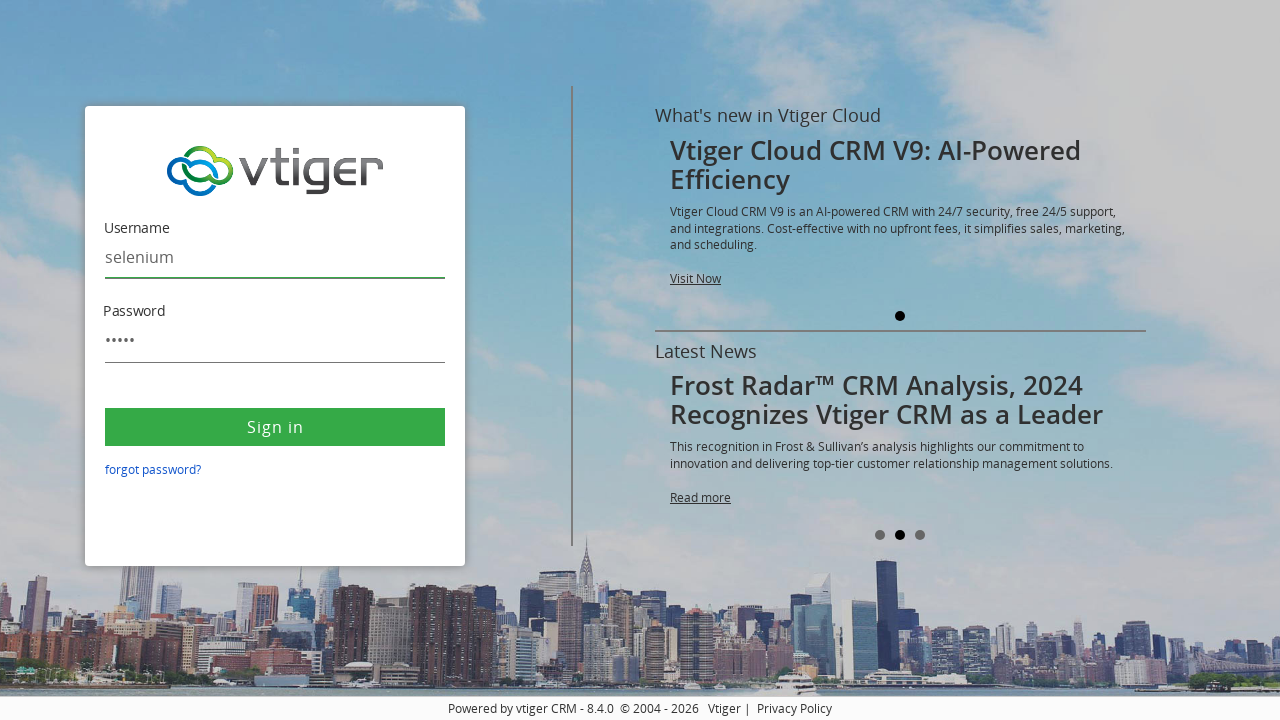